Tests a text box form by filling in name, email, current address, and permanent address fields, then submitting the form

Starting URL: https://demoqa.com/text-box

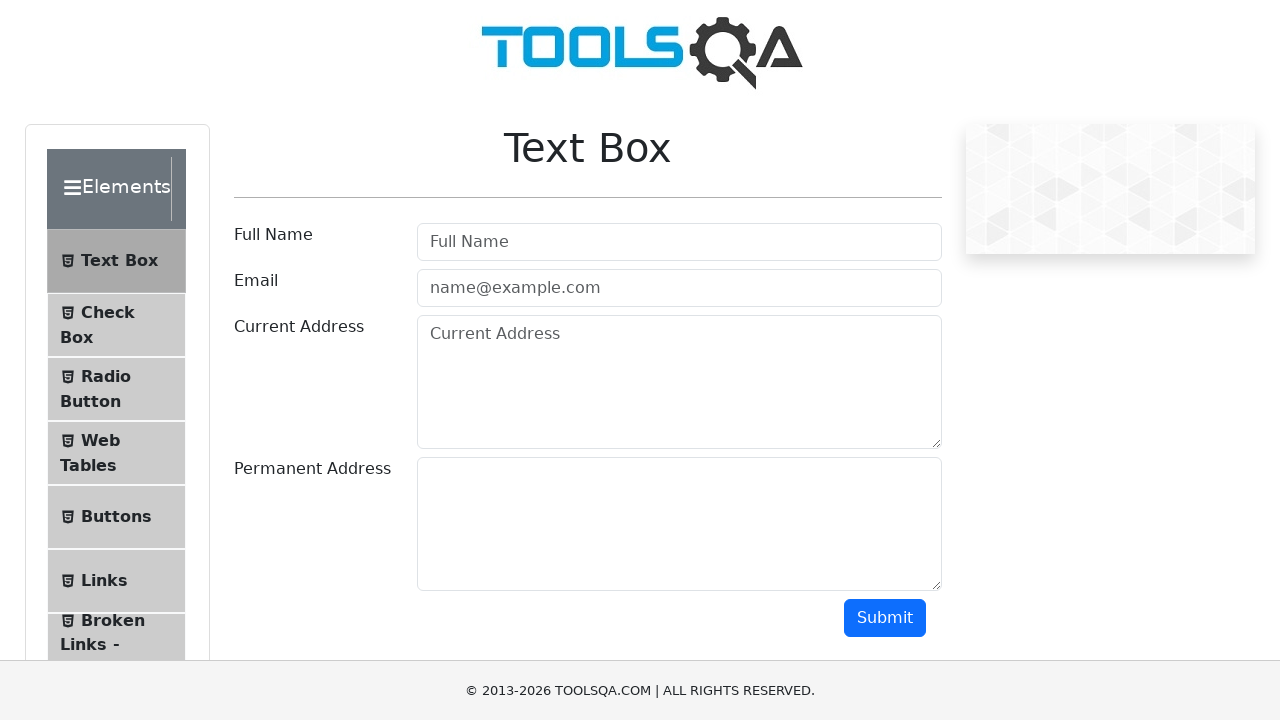

Filled name field with 'Eric' on //input[@id='userName']
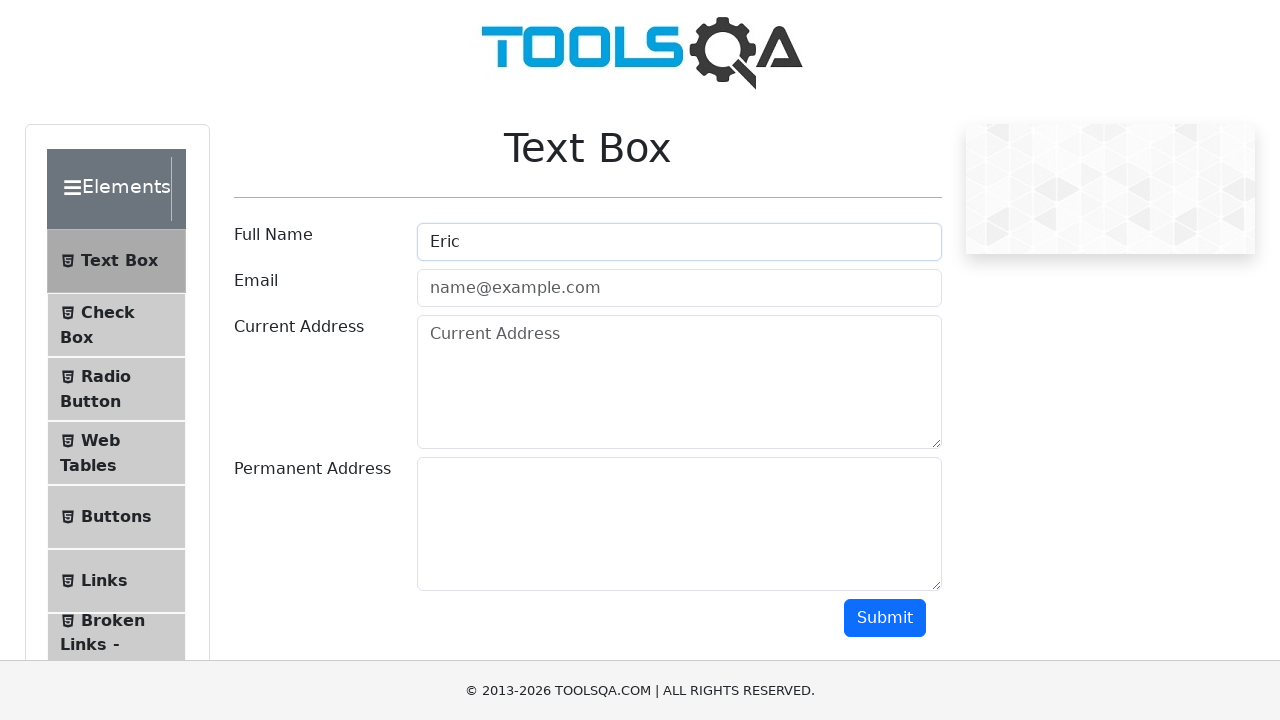

Filled email field with 'eric.cire.vv@gmail.com' on //input[contains(@id,'userEmail')]
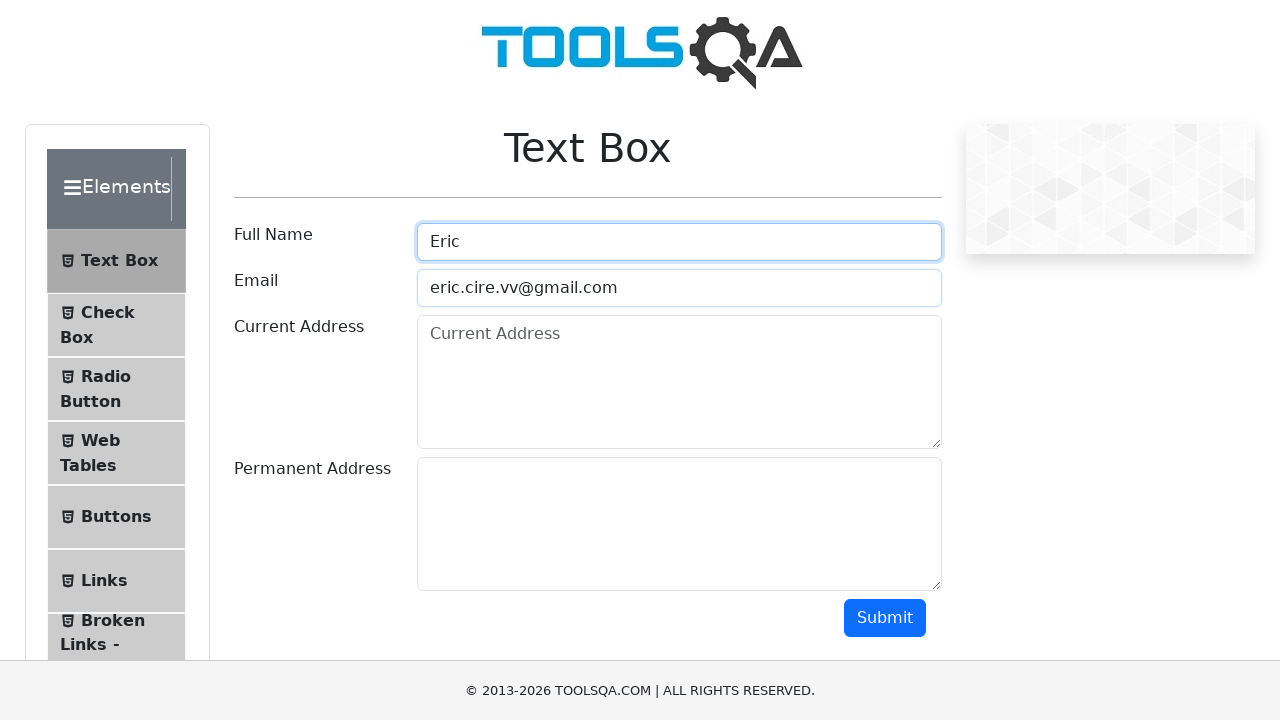

Filled current address field with 'Direccion 1' on //textarea[contains(@id,'currentAddress')]
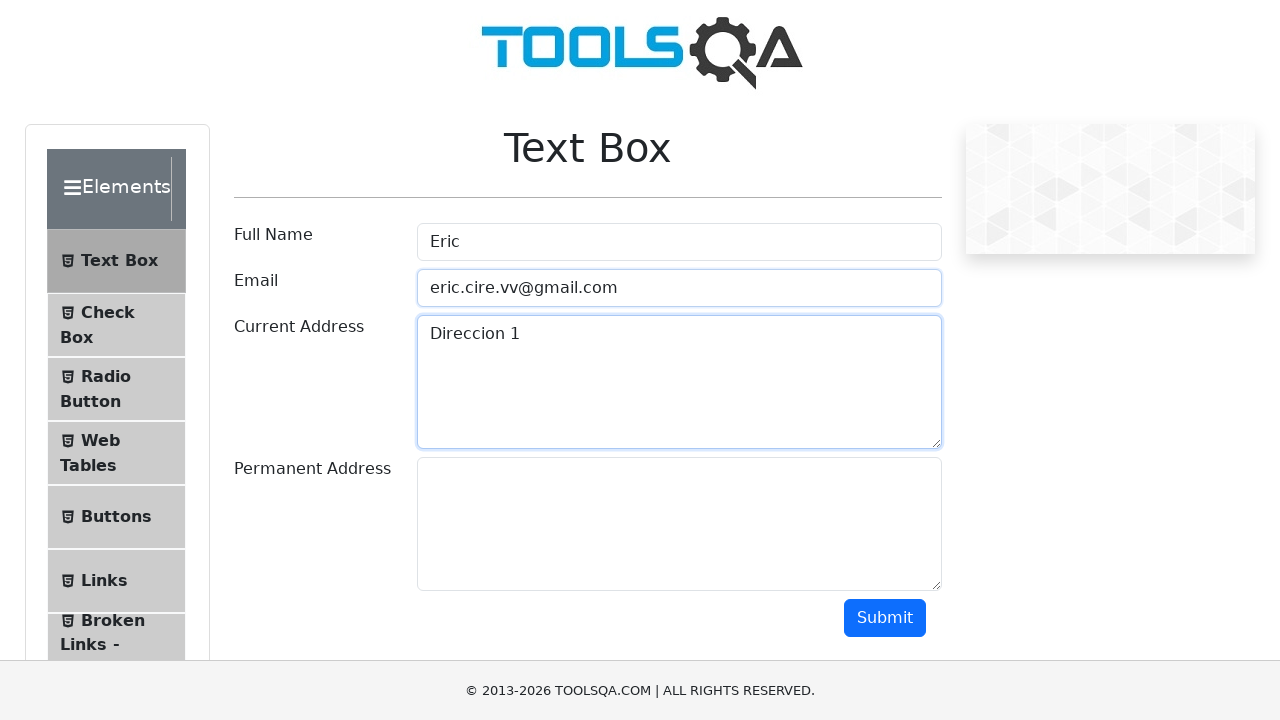

Filled permanent address field with 'Direeccion 2' on //textarea[contains(@id,'permanentAddress')]
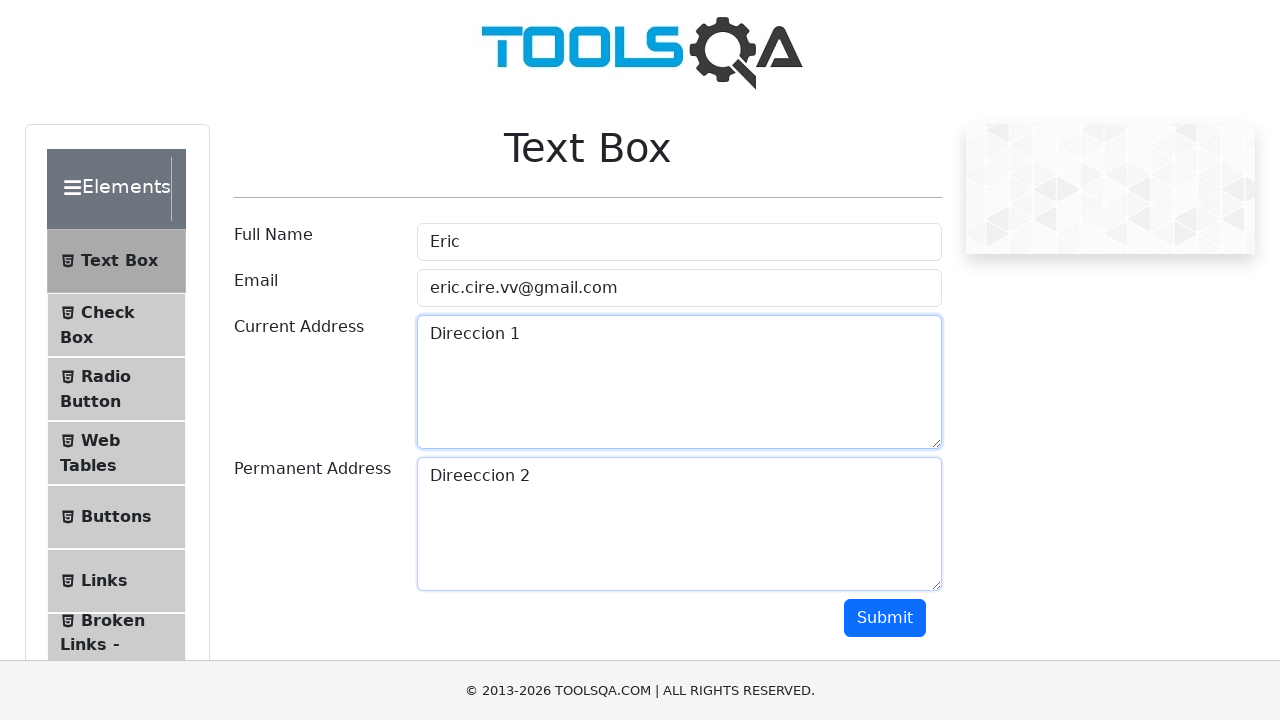

Scrolled down to reveal submit button
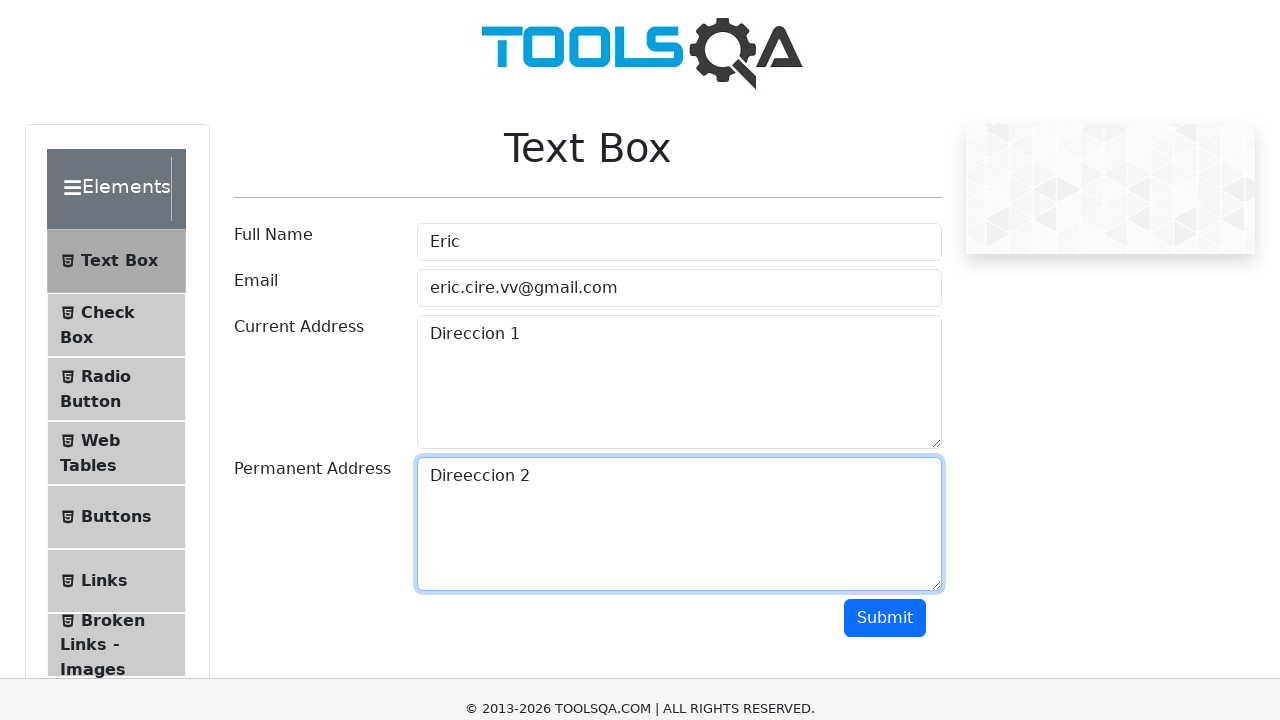

Clicked submit button to submit the form at (885, 318) on xpath=//button[contains(@id,'submit')]
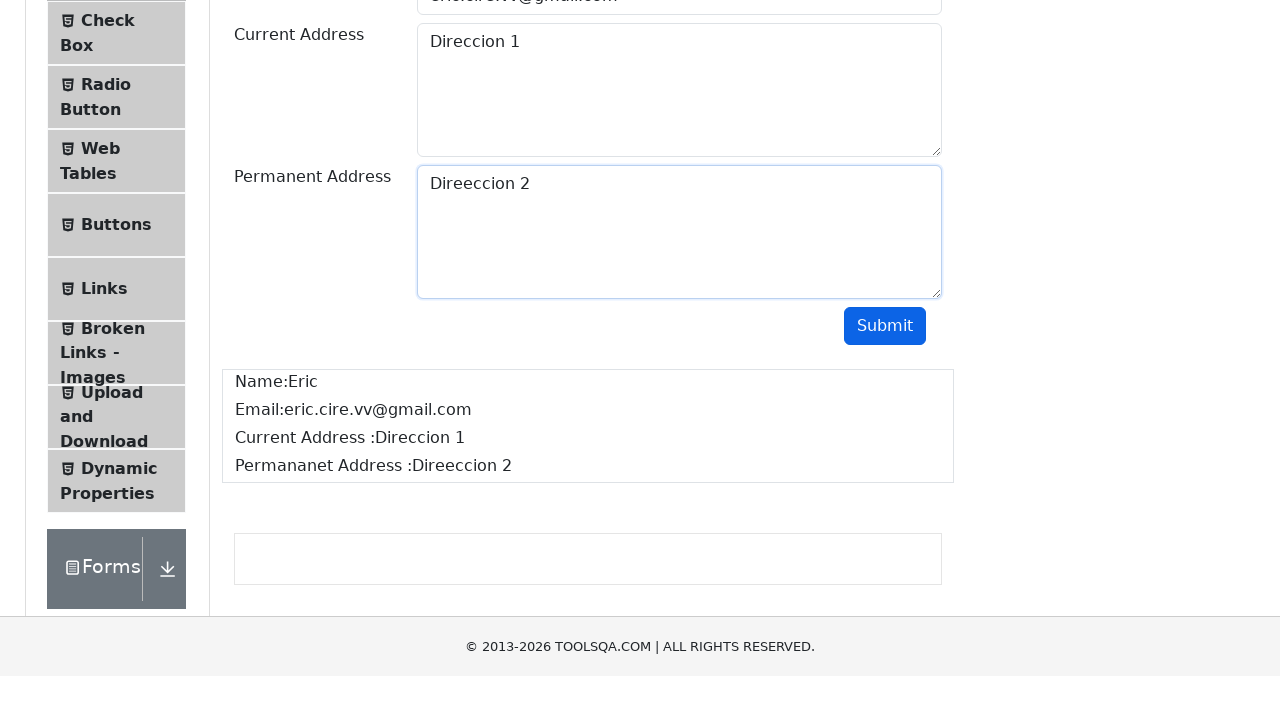

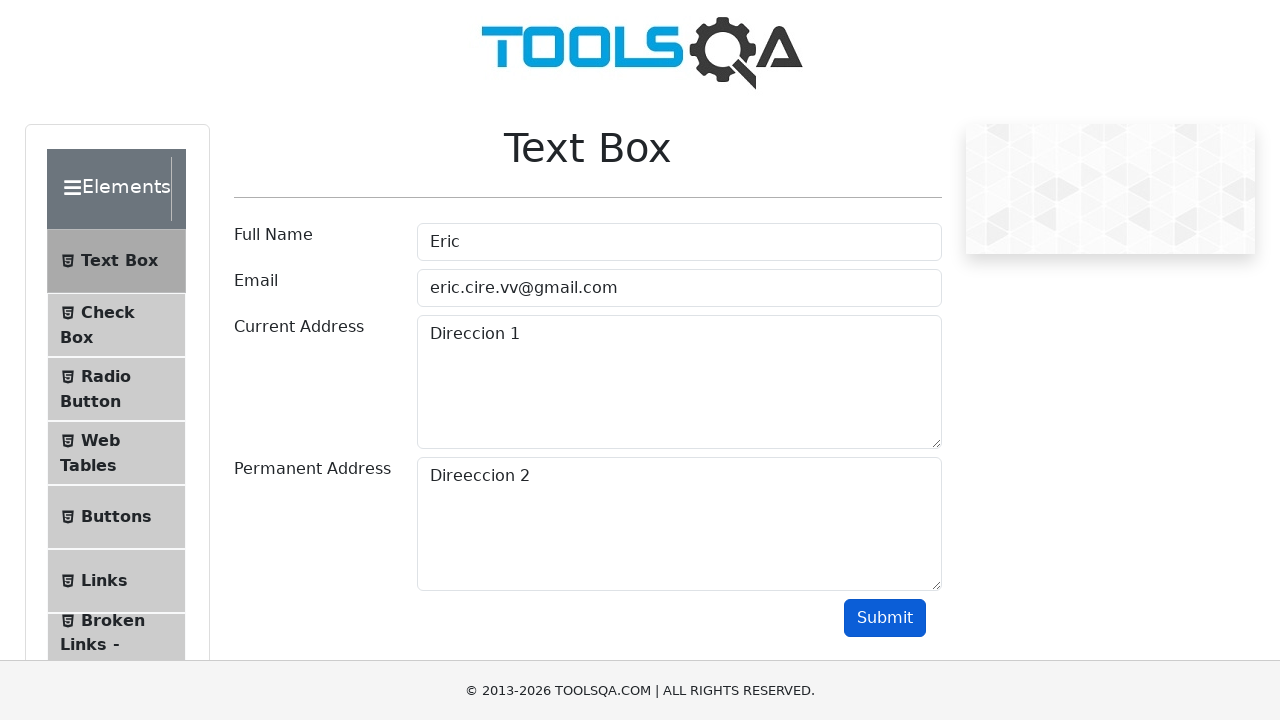